Tests a dynamic pricing page by waiting for a specific price ($100) to appear, then clicking a book button and solving a mathematical challenge

Starting URL: http://suninjuly.github.io/explicit_wait2.html

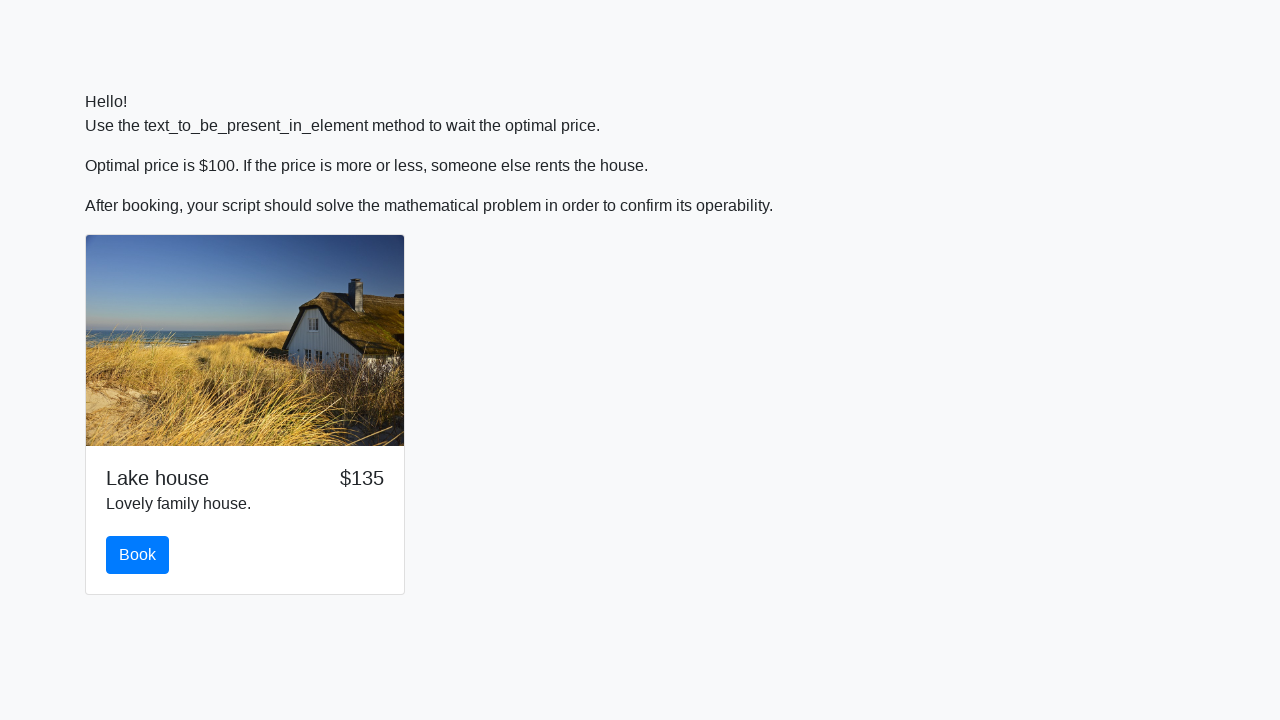

Waited for price to reach $100
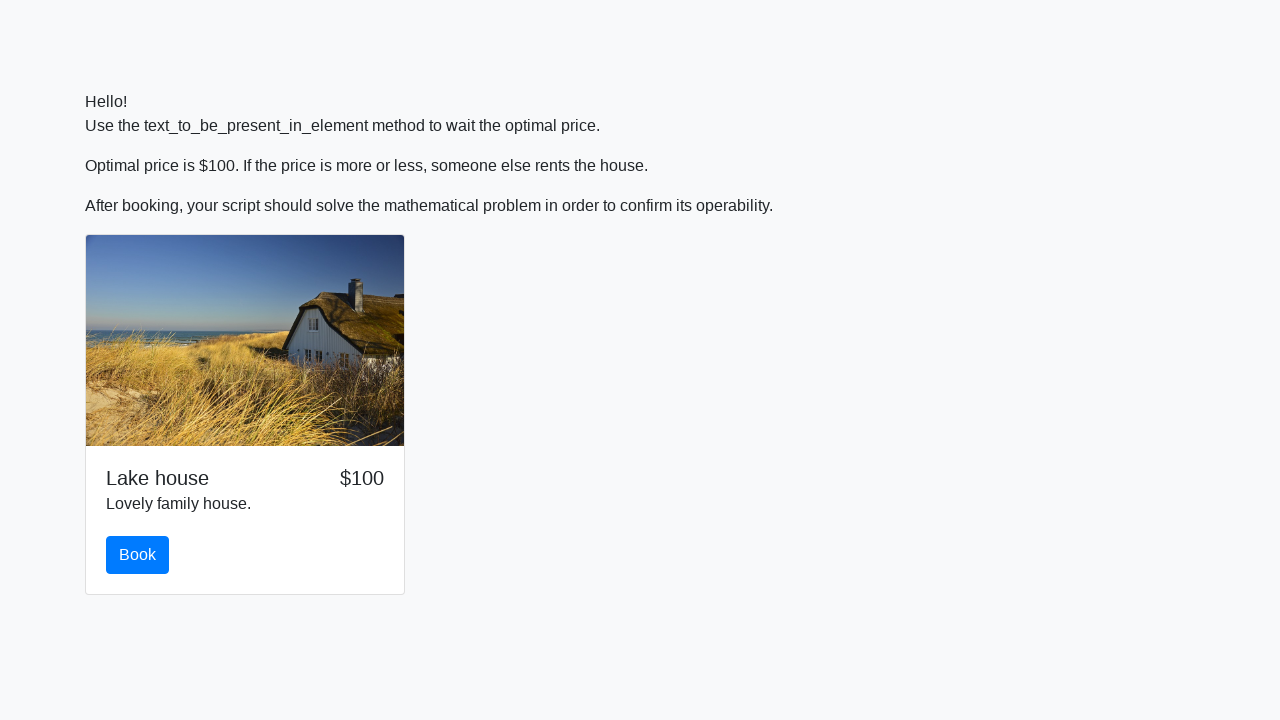

Clicked the book button at (138, 555) on #book
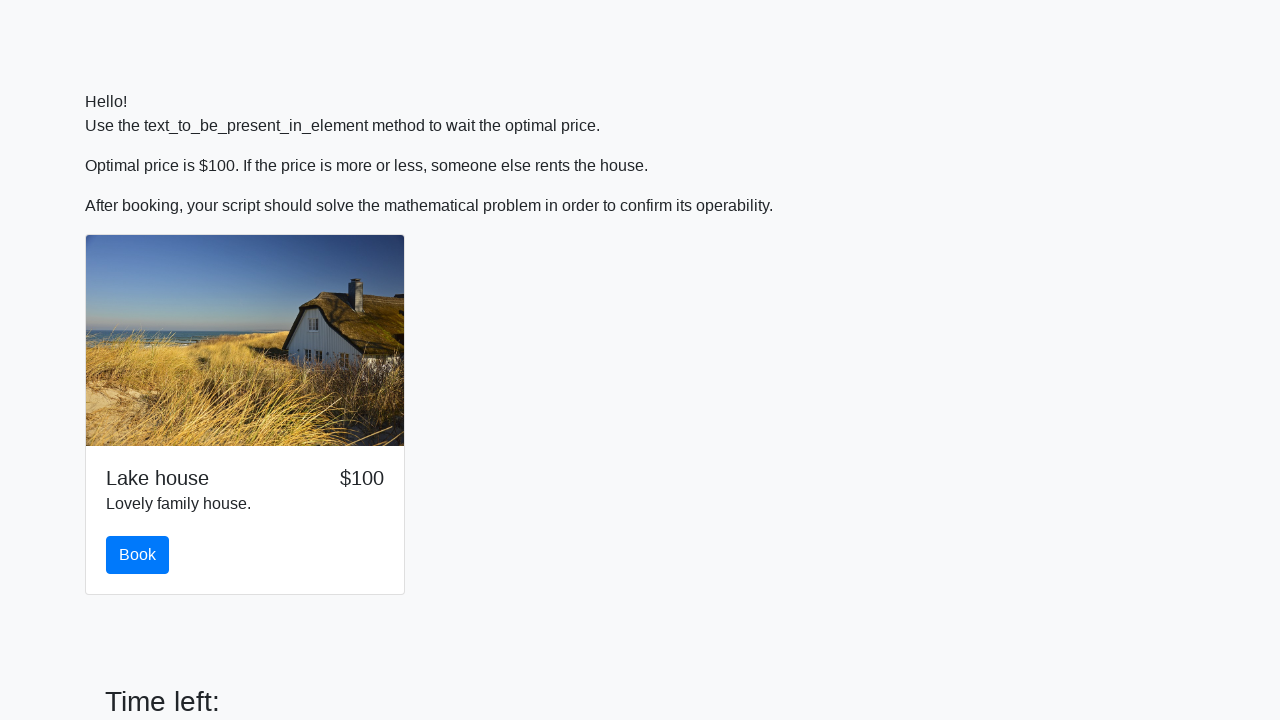

Retrieved value for calculation: 506
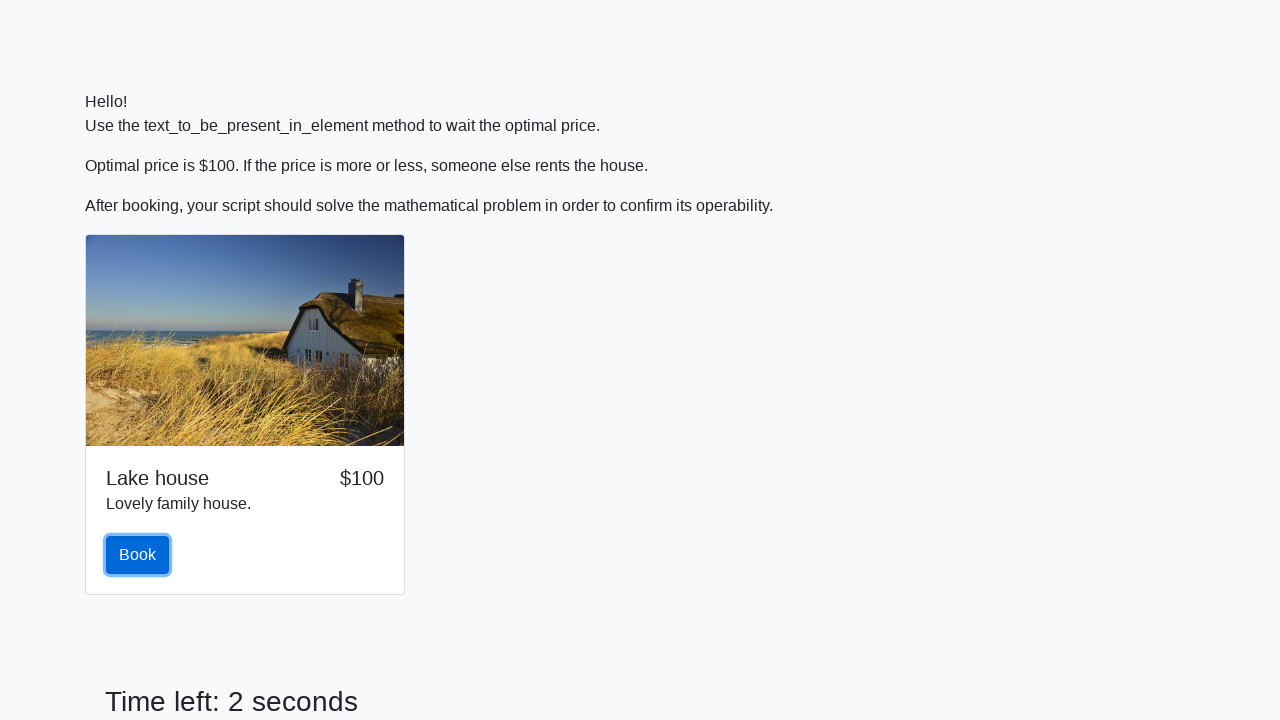

Calculated result using mathematical formula: 0.886306809369175
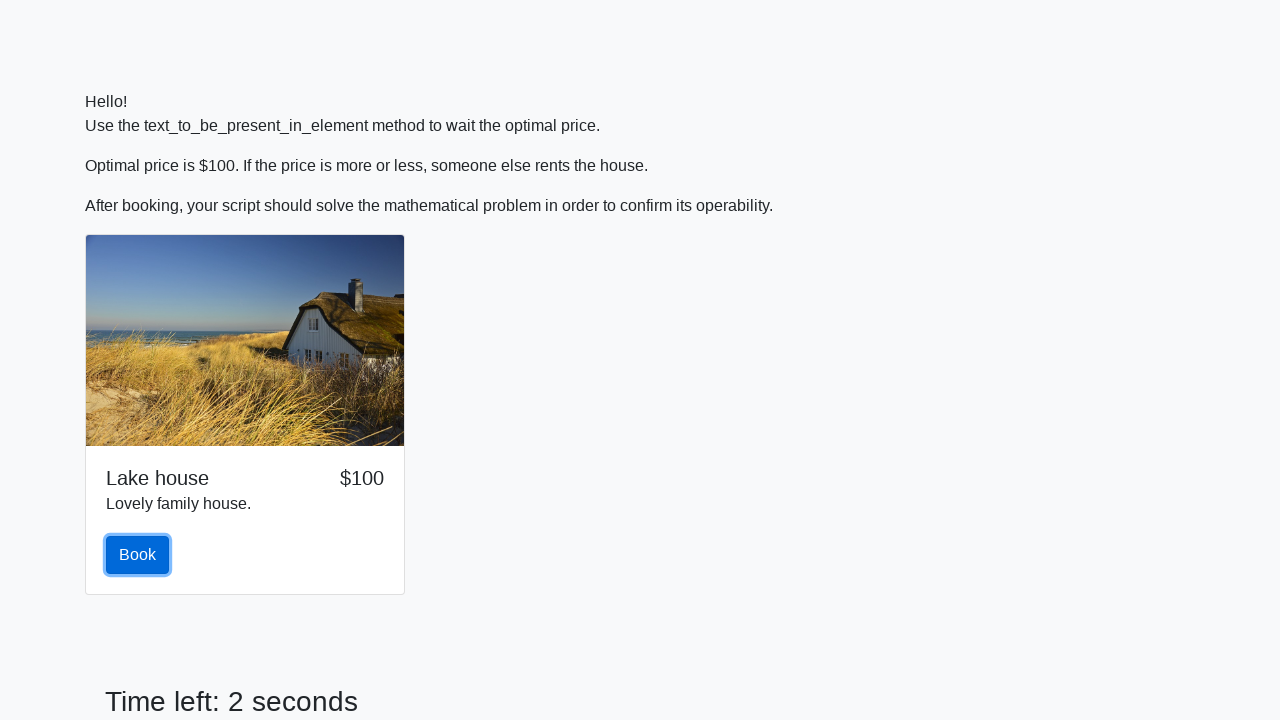

Filled answer field with calculated value: 0.886306809369175 on #answer
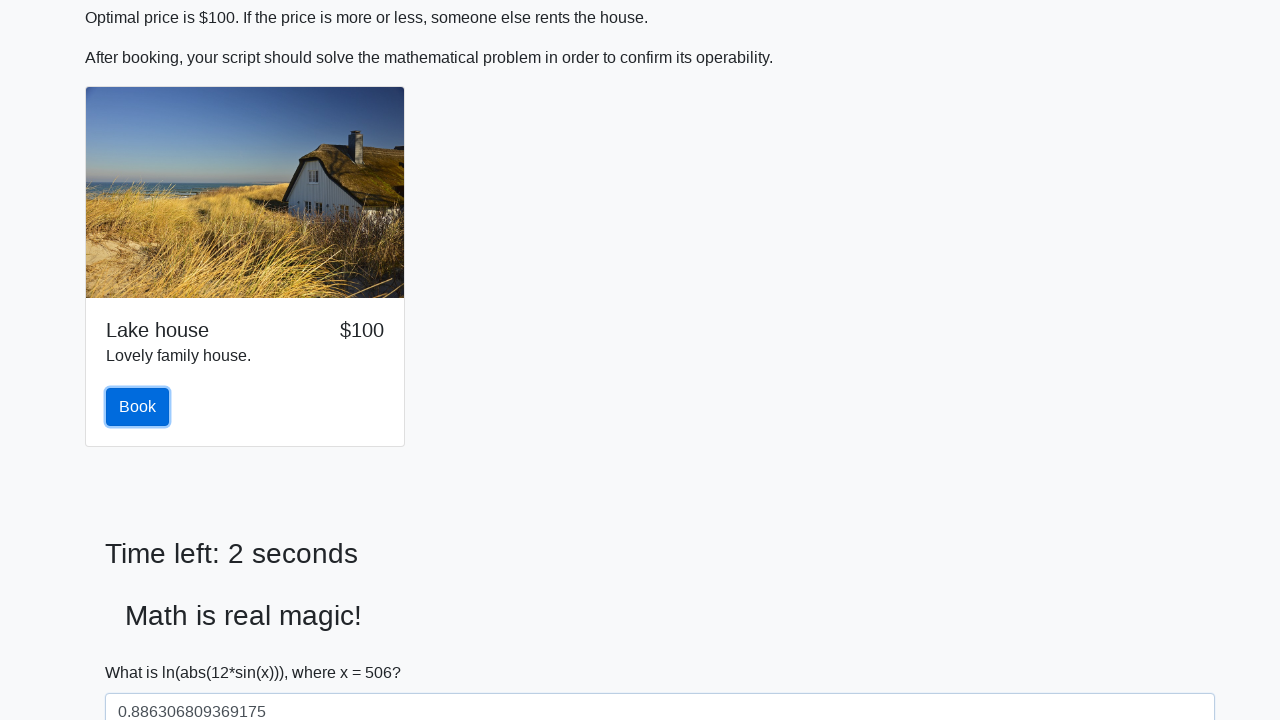

Submitted the form at (143, 651) on button[type='submit']
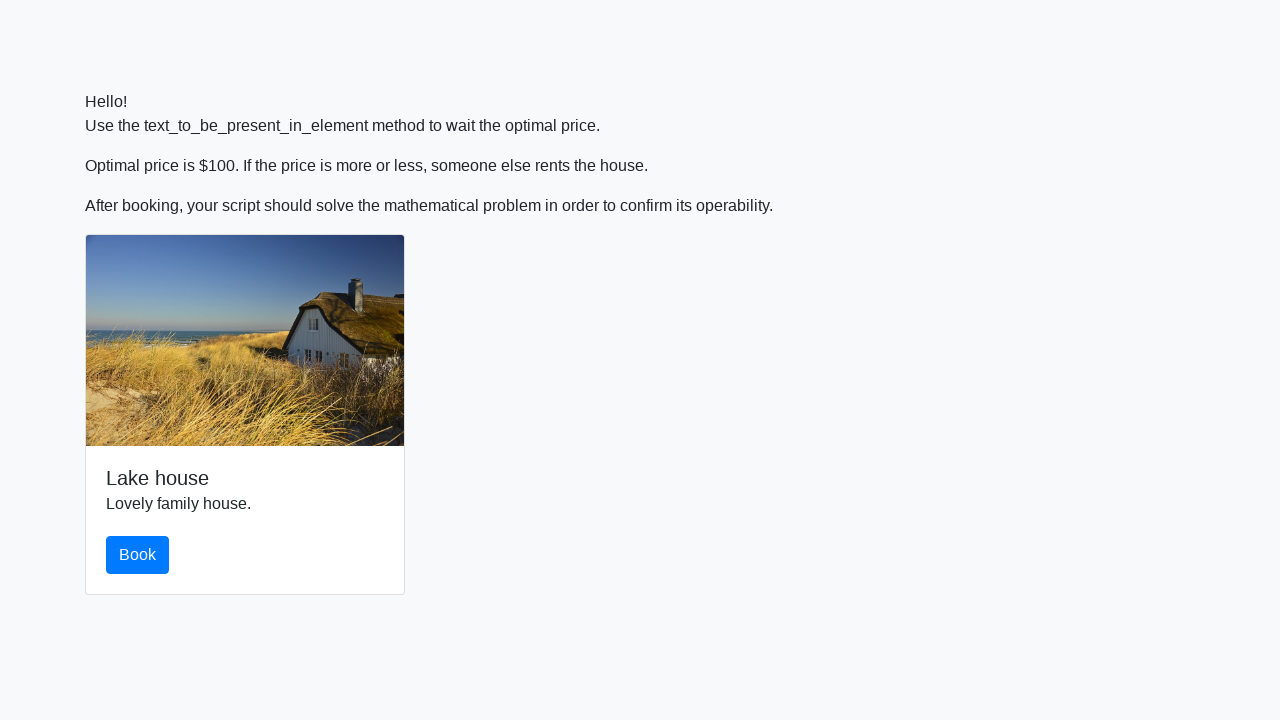

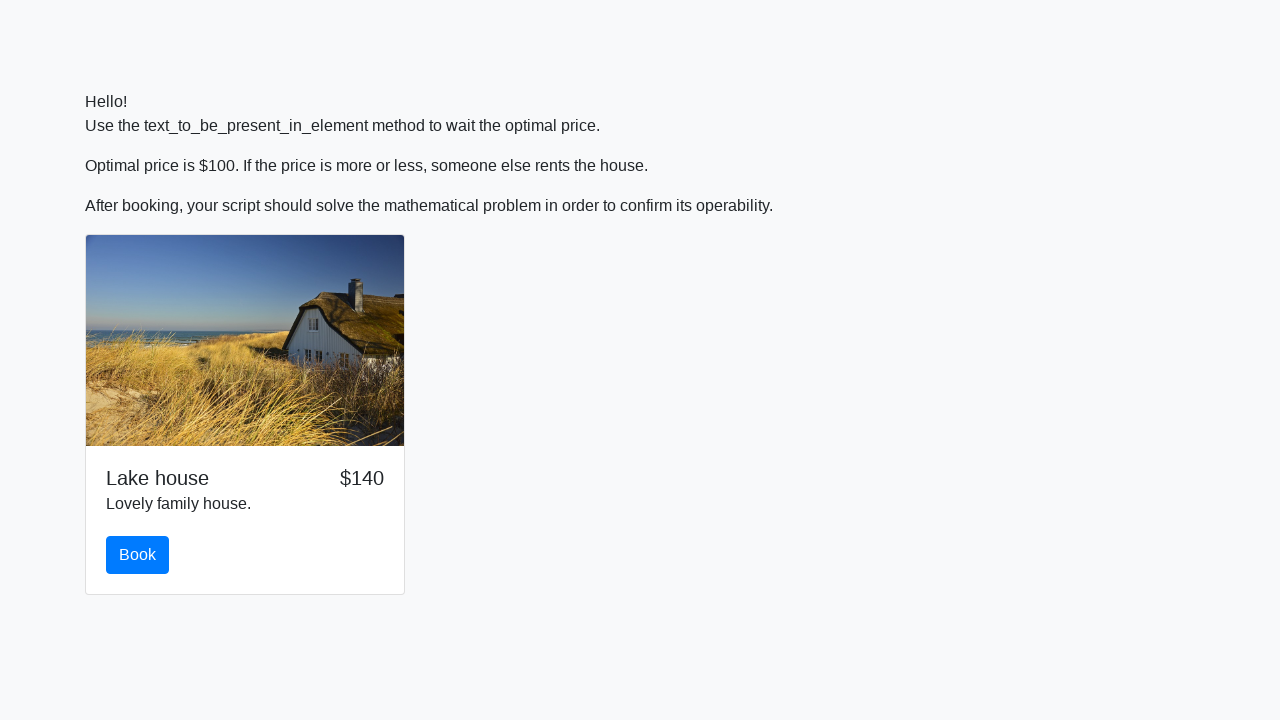